Navigates to Rediff Money homepage and verifies that the BSE indices table is displayed with rows and columns

Starting URL: https://money.rediff.com/index.html

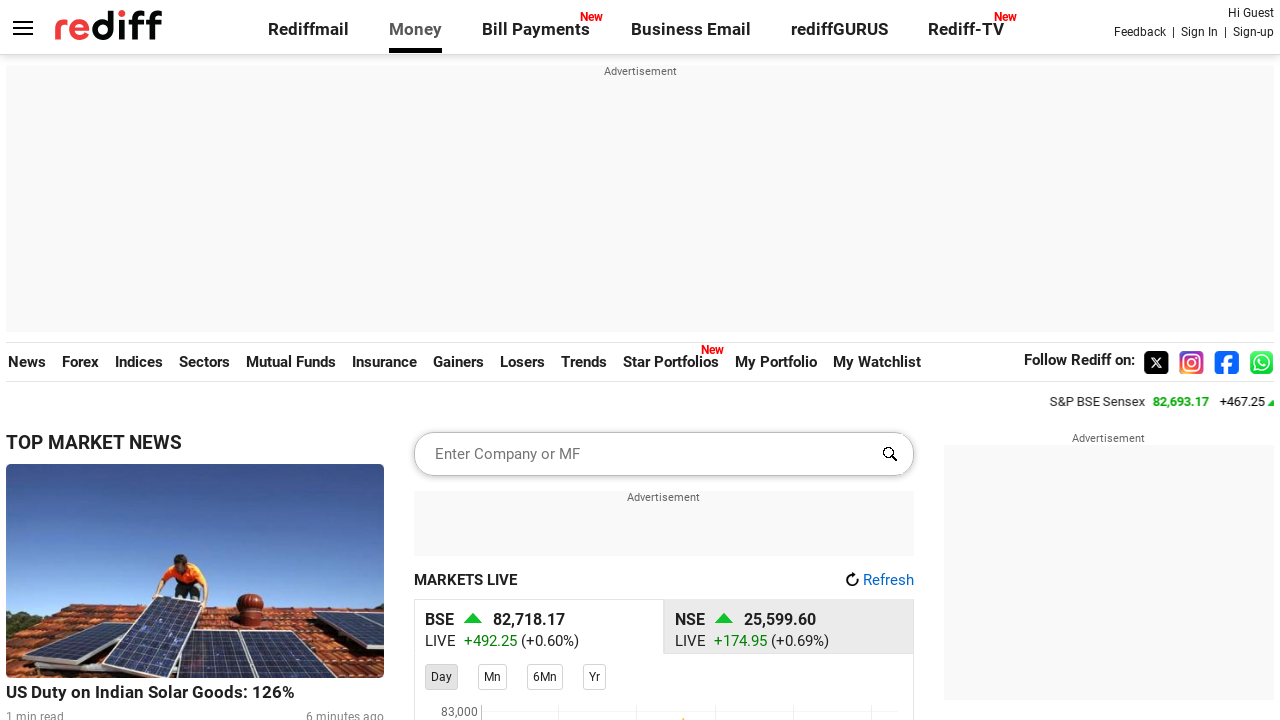

Navigated to Rediff Money homepage
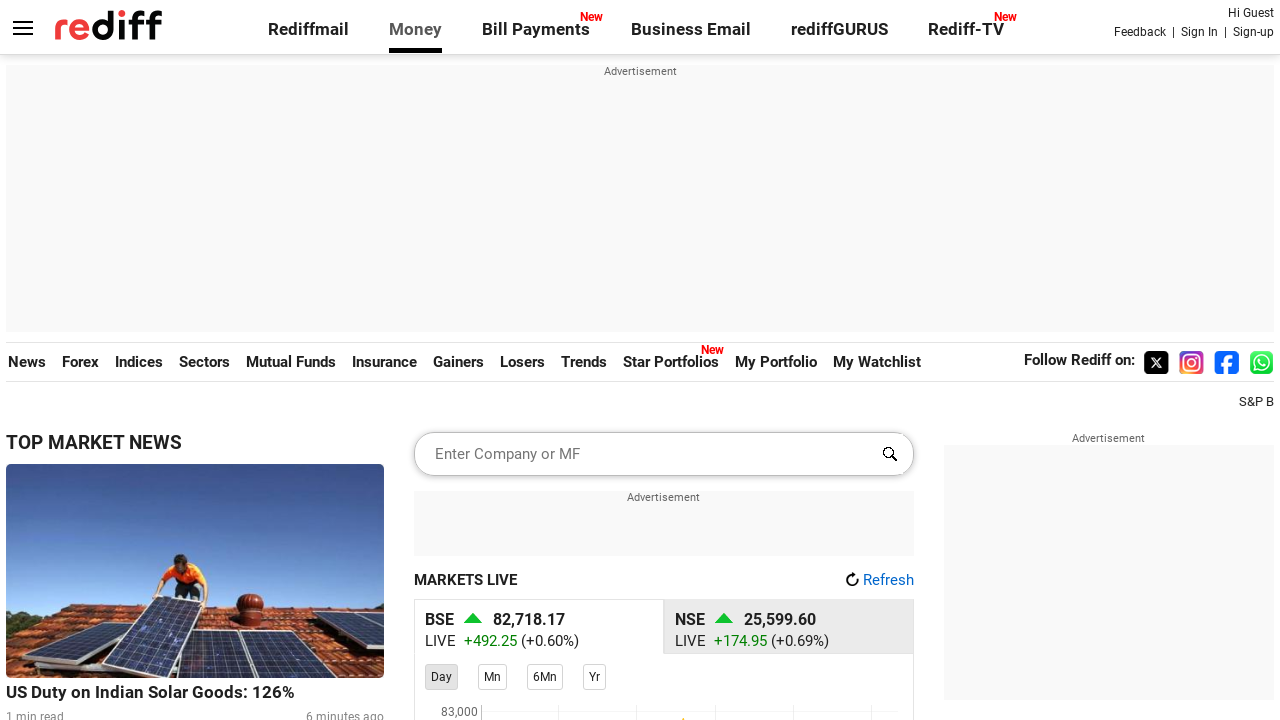

BSE indices table loaded
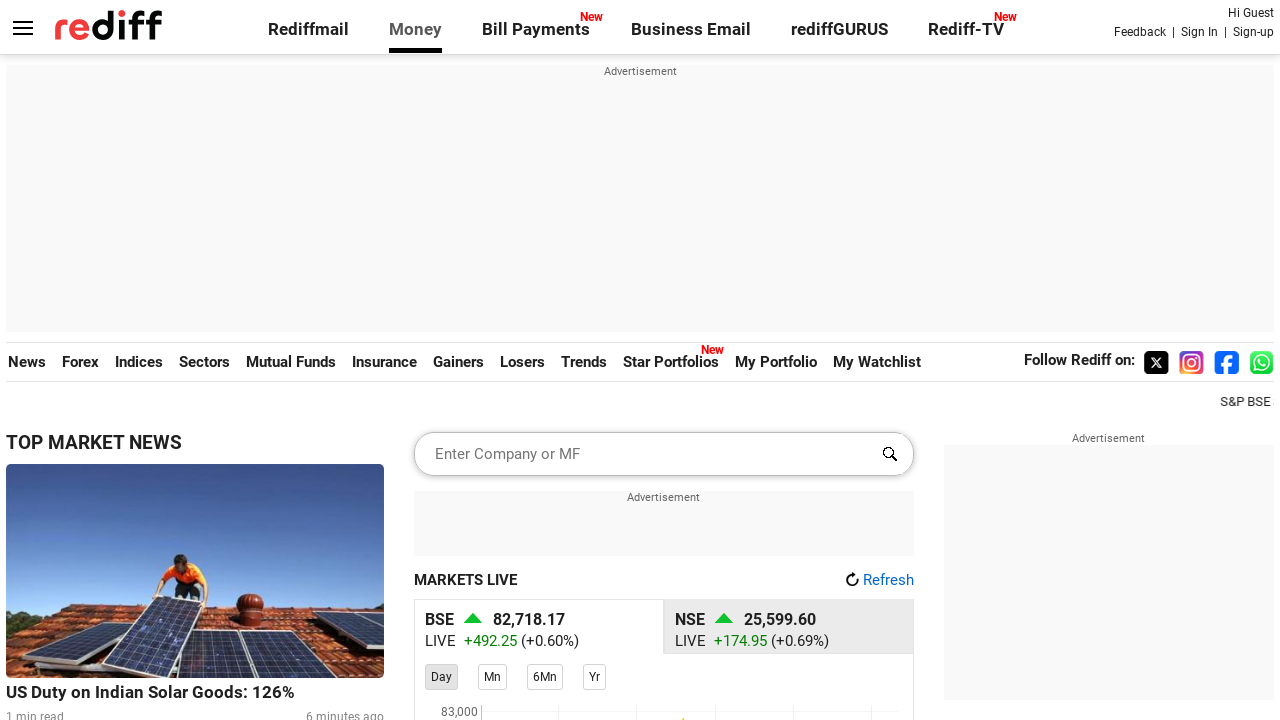

BSE indices table rows verified to be present
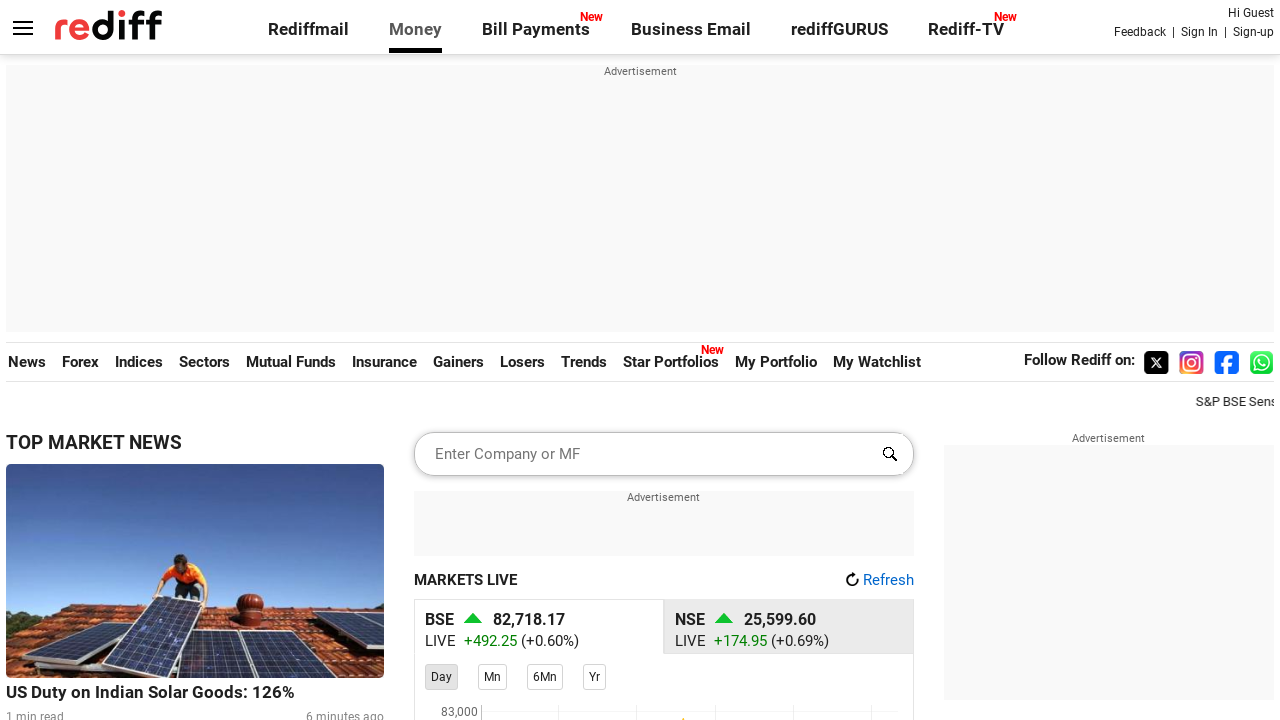

BSE indices table columns verified to be present
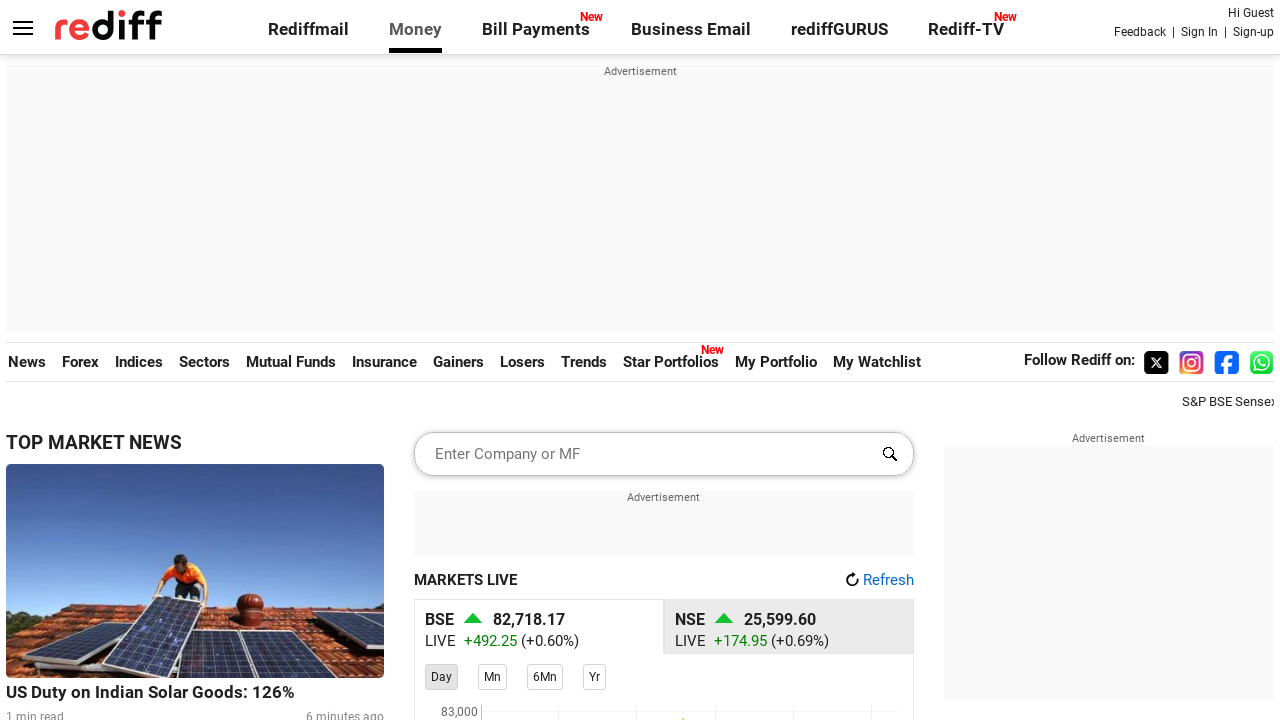

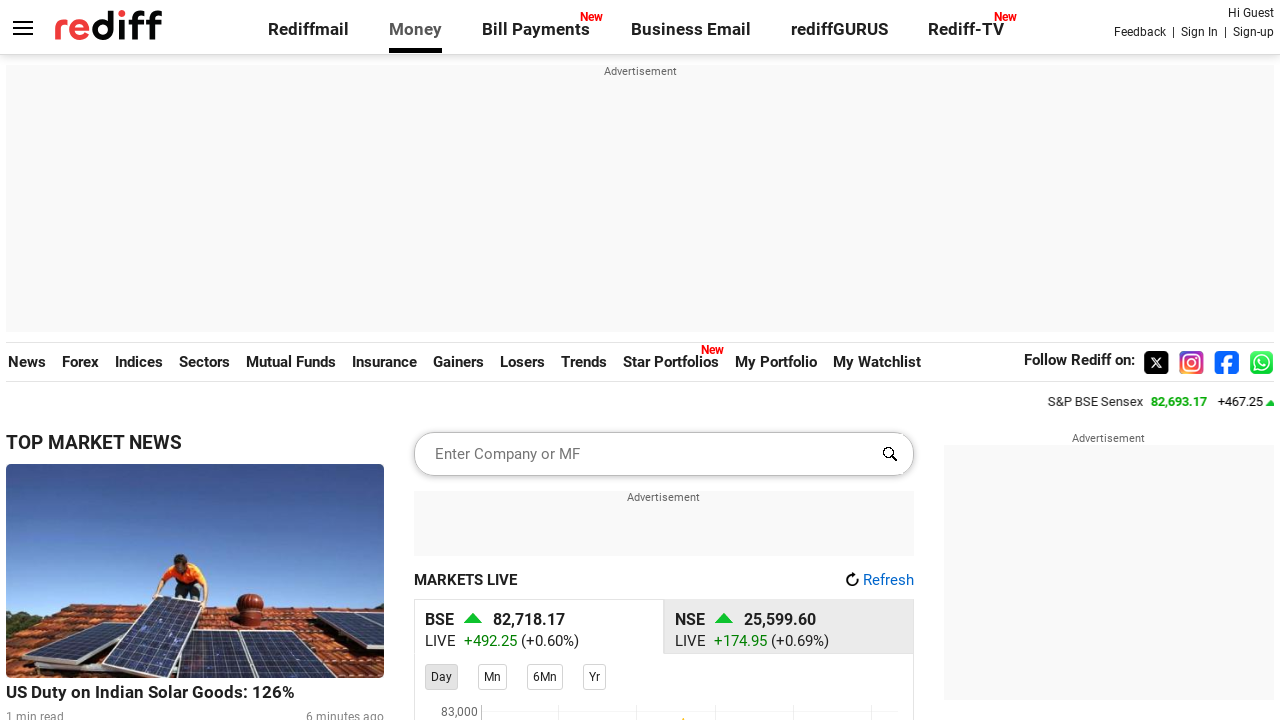